Navigates to a YouTube video page and attempts to play the video by either clicking on a shorts container element or pressing the 'k' key (YouTube's play/pause shortcut)

Starting URL: https://www.youtube.com/watch?v=CLIp748yqw8

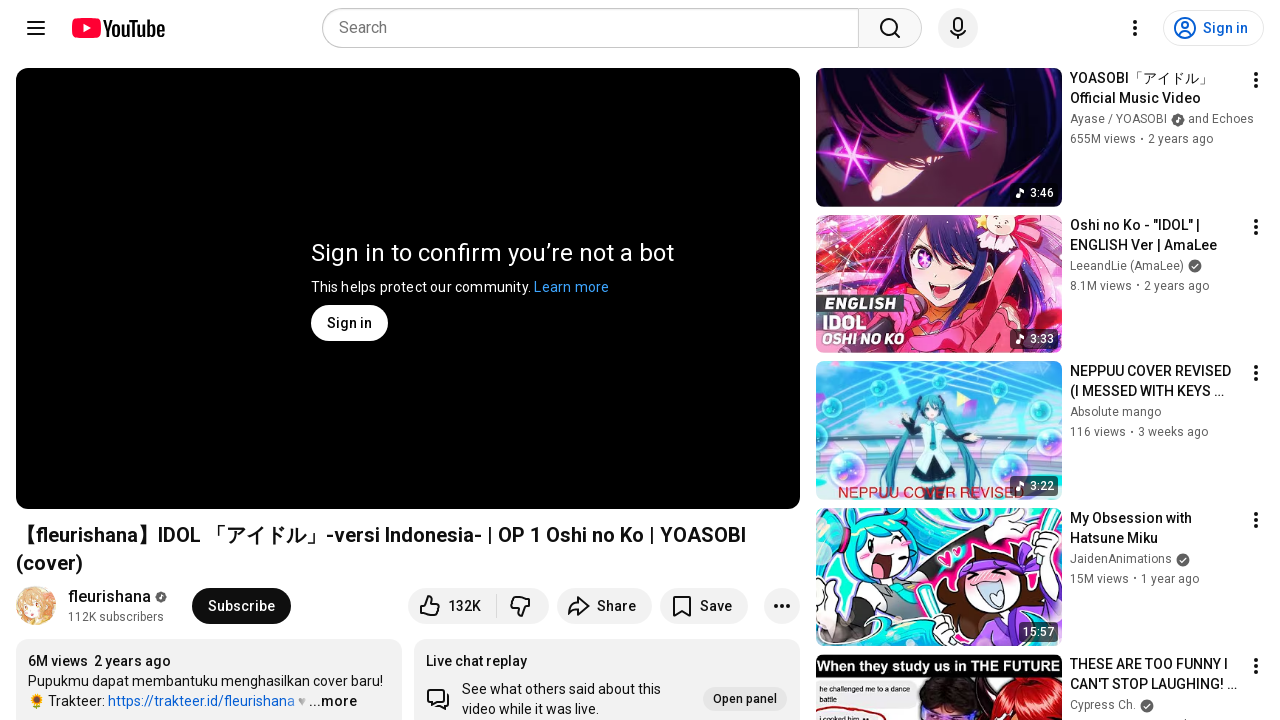

Navigated to YouTube video page
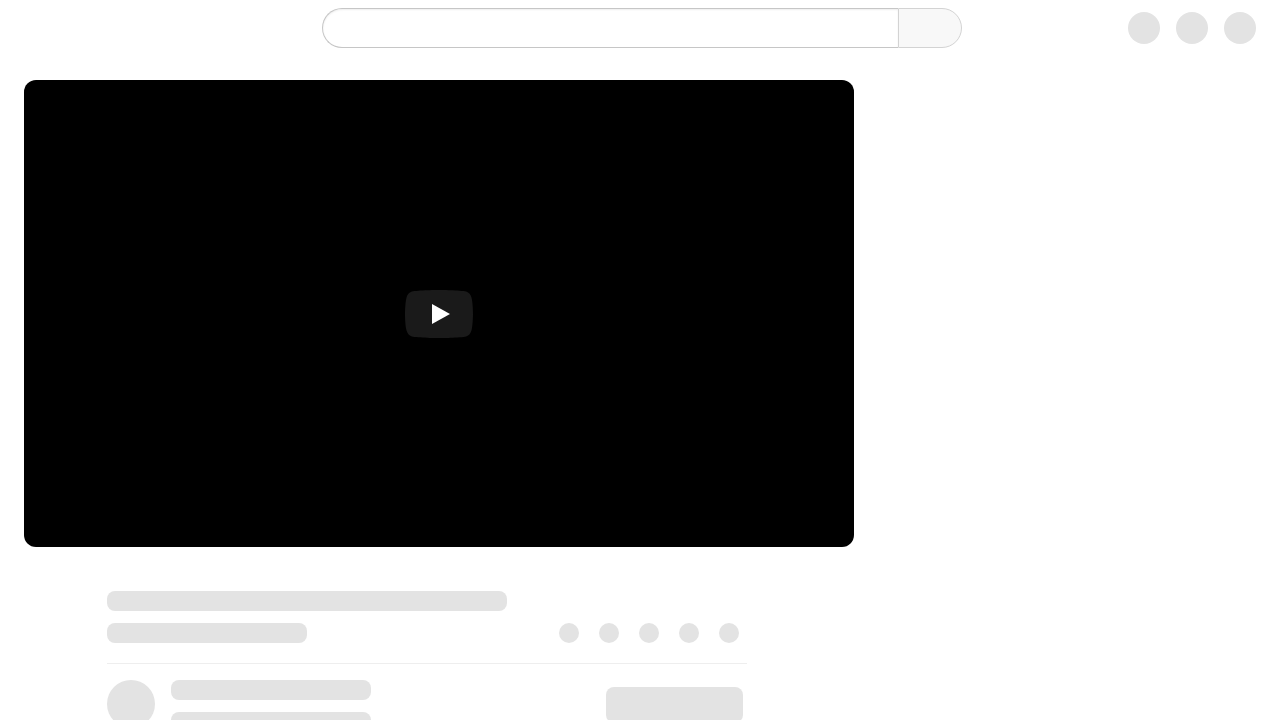

Waited for page to load (3 seconds)
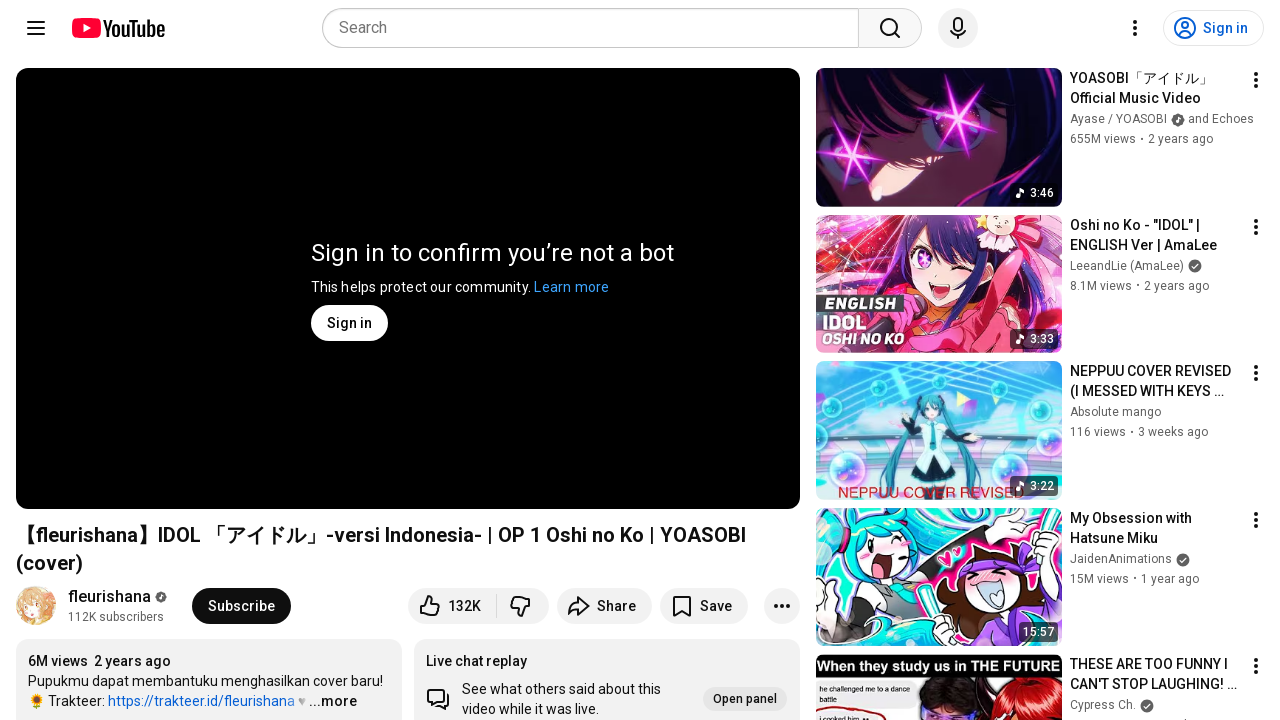

Shorts container not found, pressed 'k' to play video
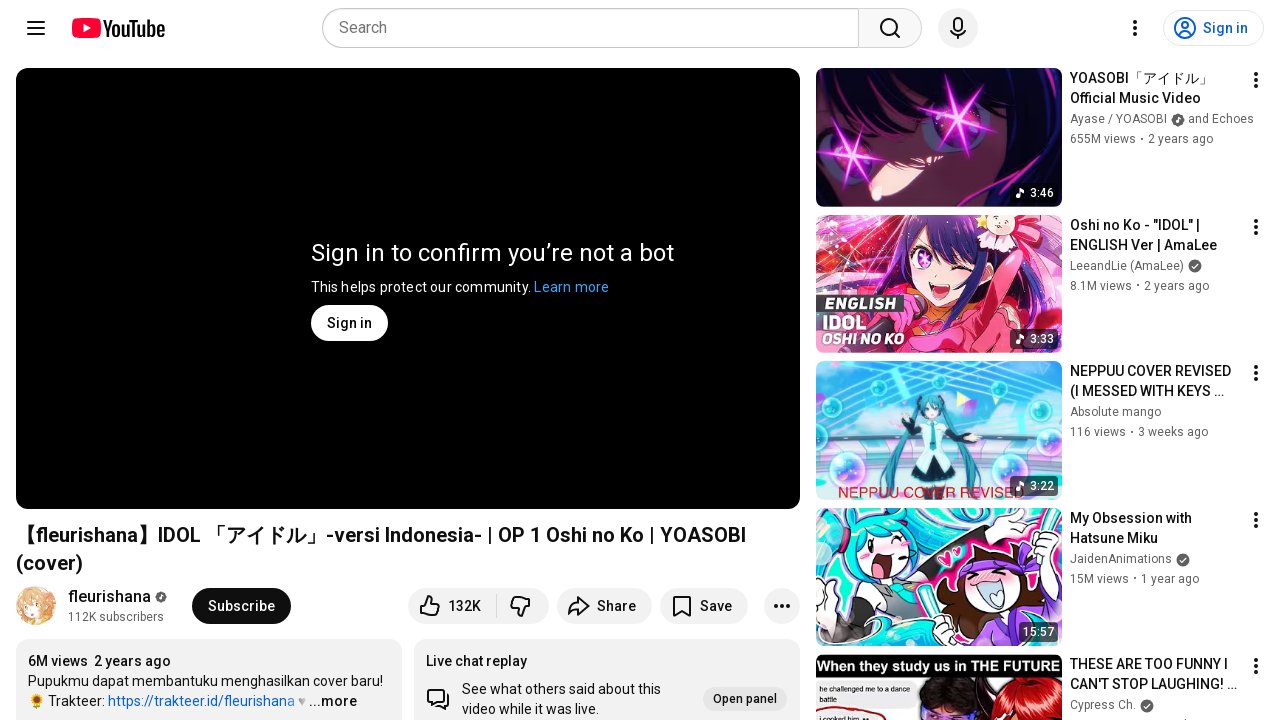

Waited for video to play (10 seconds)
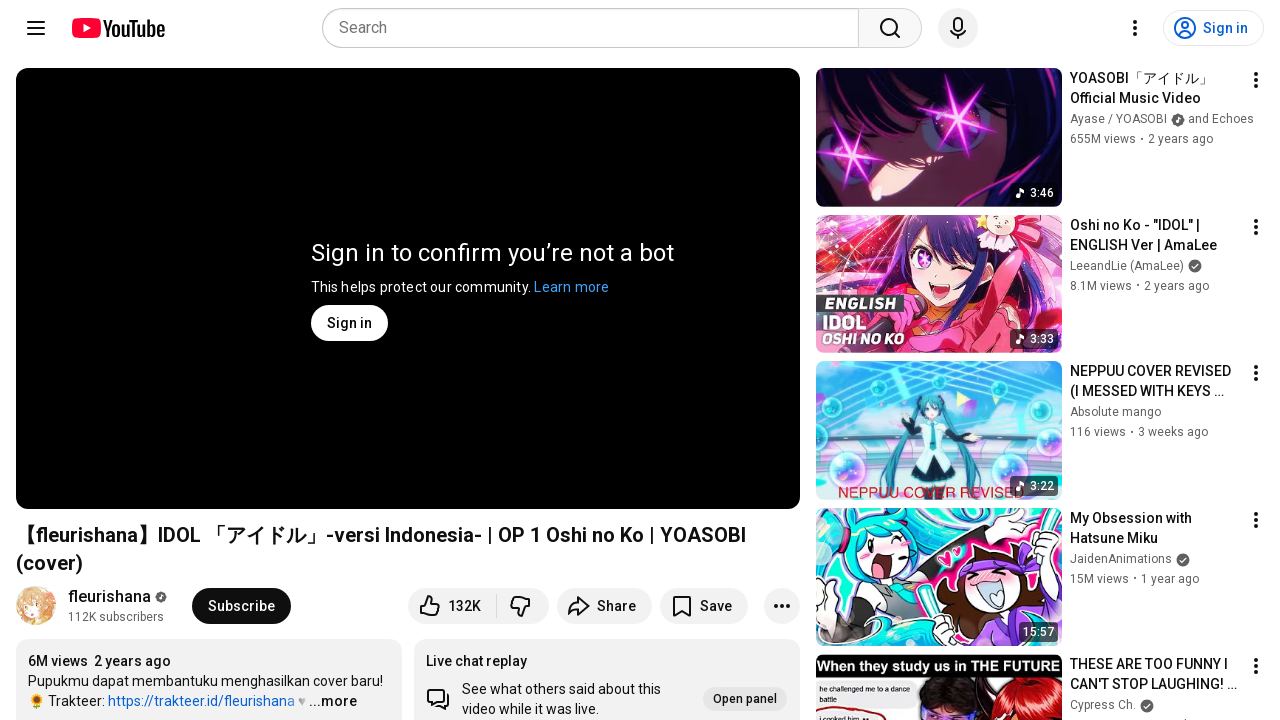

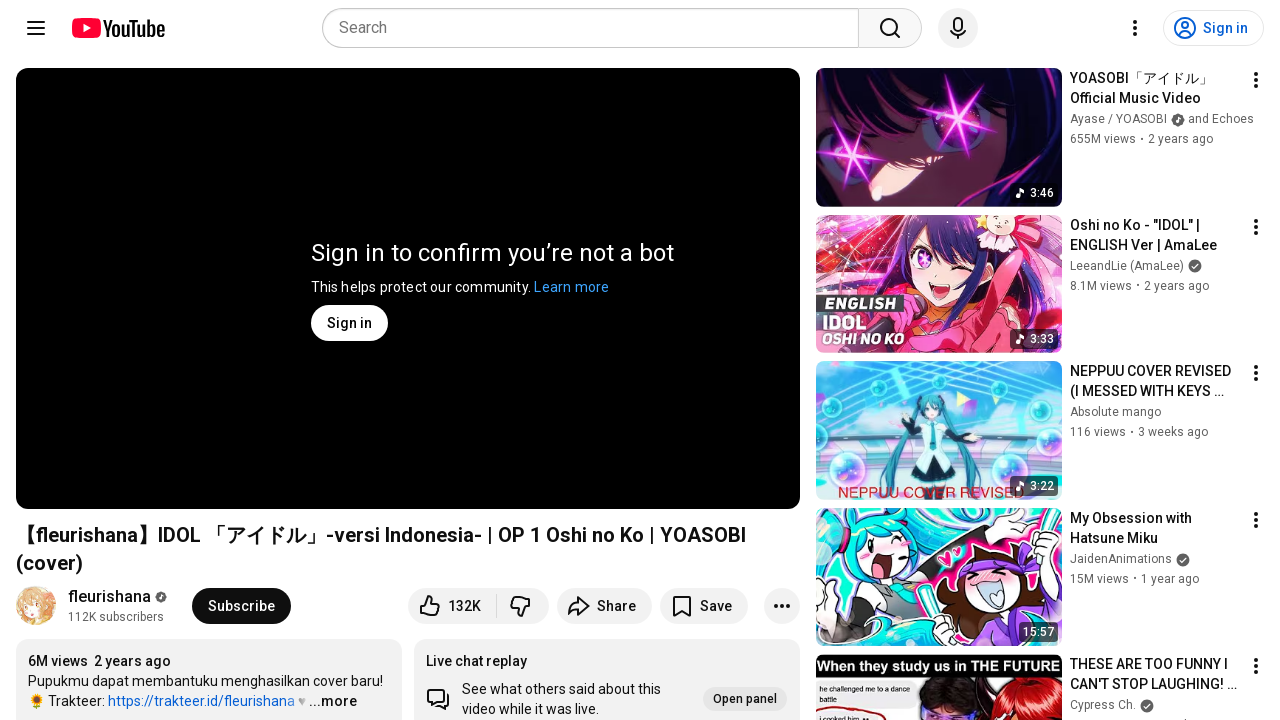